Tests drag and drop functionality by dragging an image element and dropping it into a target box

Starting URL: https://formy-project.herokuapp.com/dragdrop

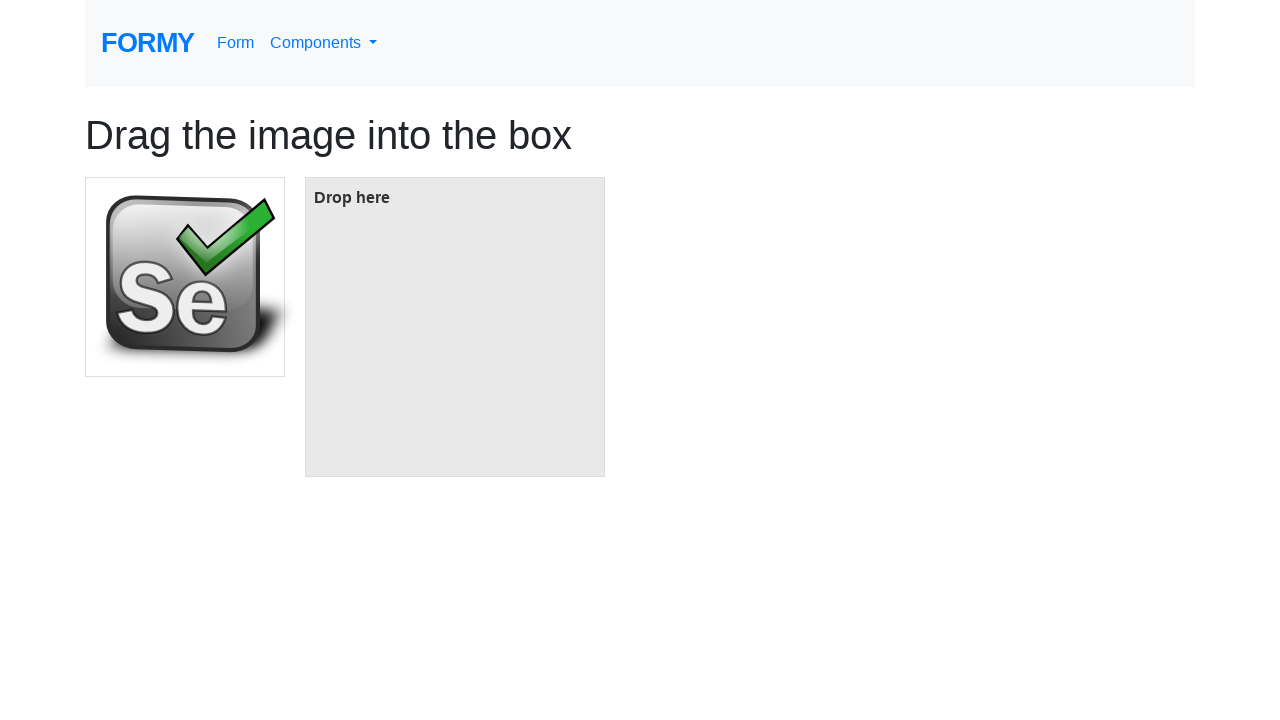

Located the draggable image element
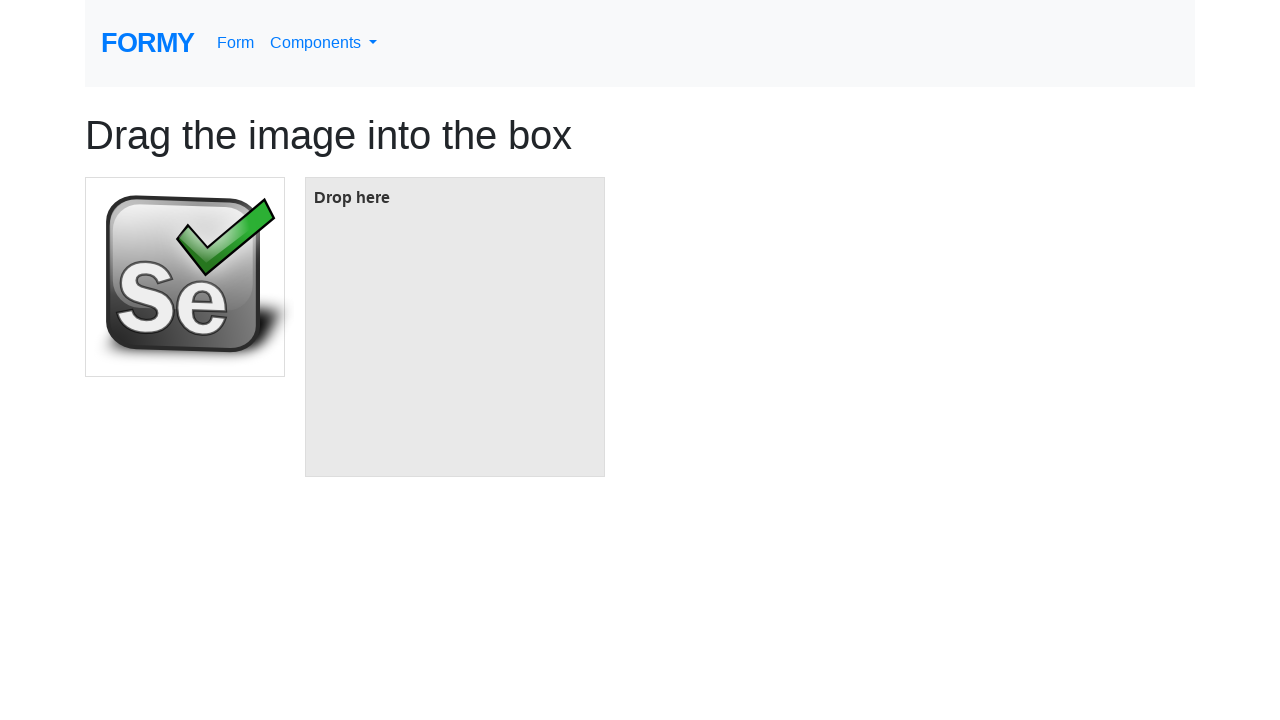

Located the target drop box element
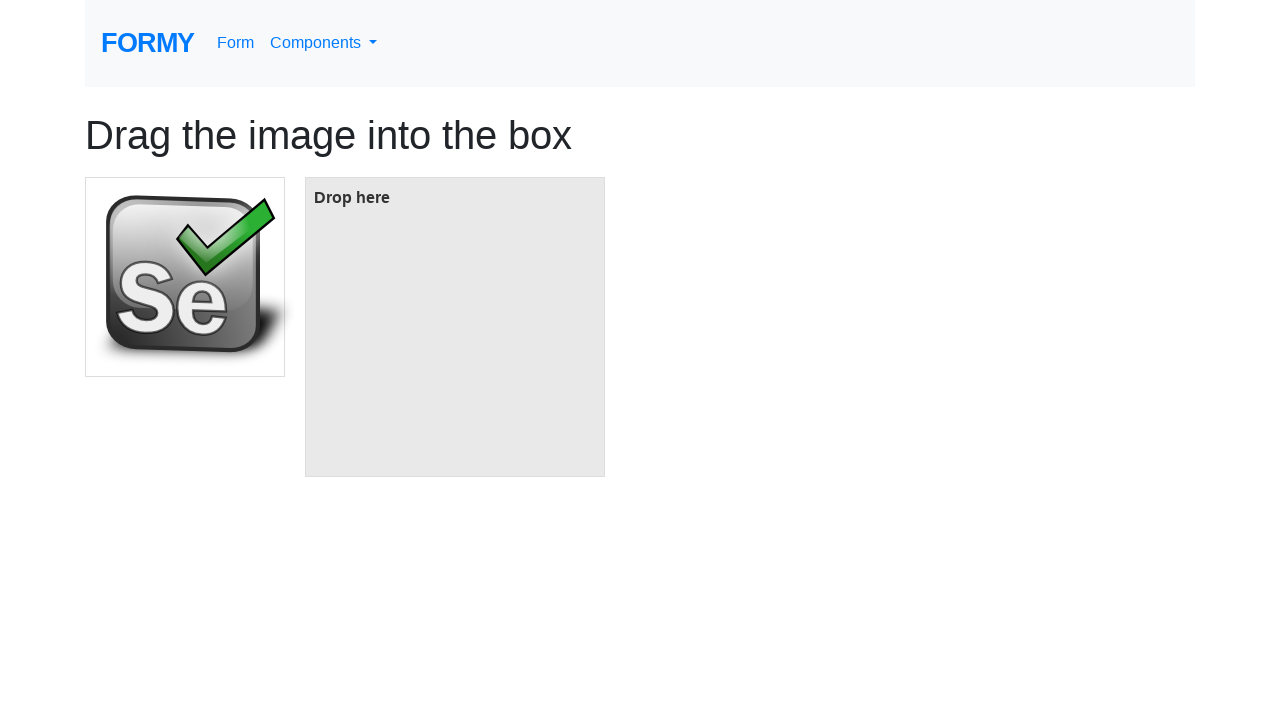

Dragged image element and dropped it into target box at (455, 327)
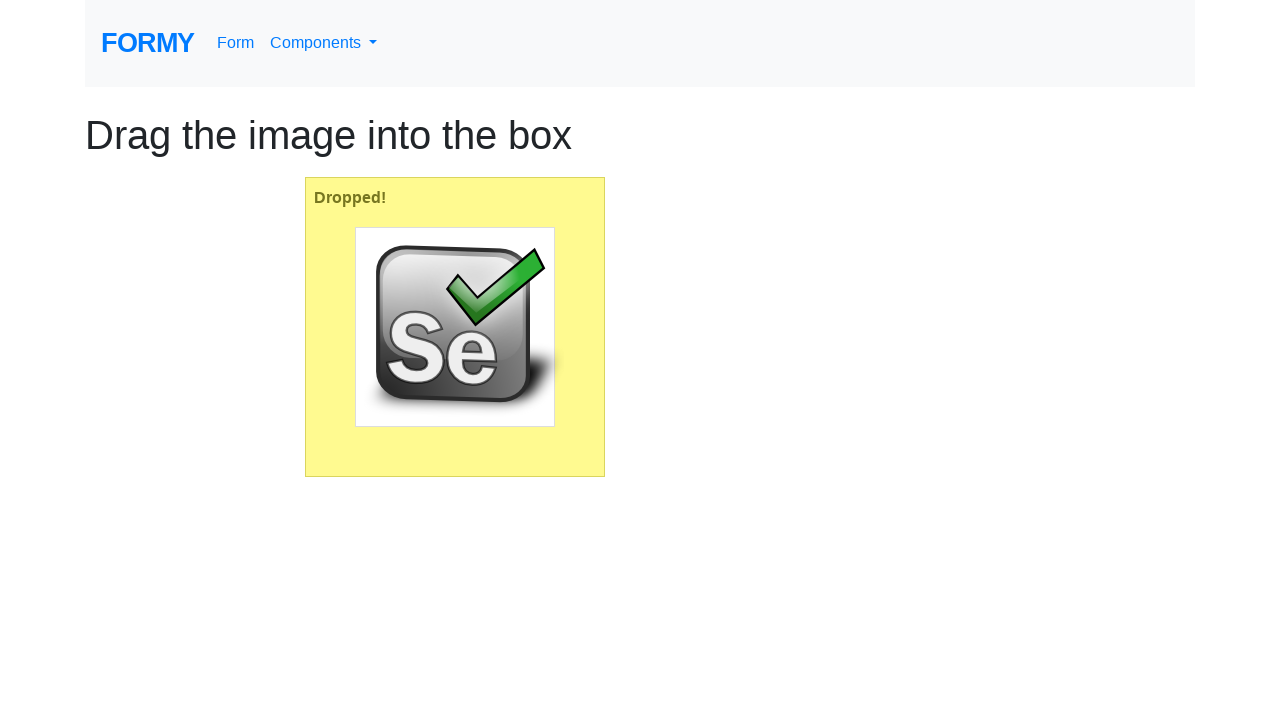

Waited 1 second to observe drag and drop result
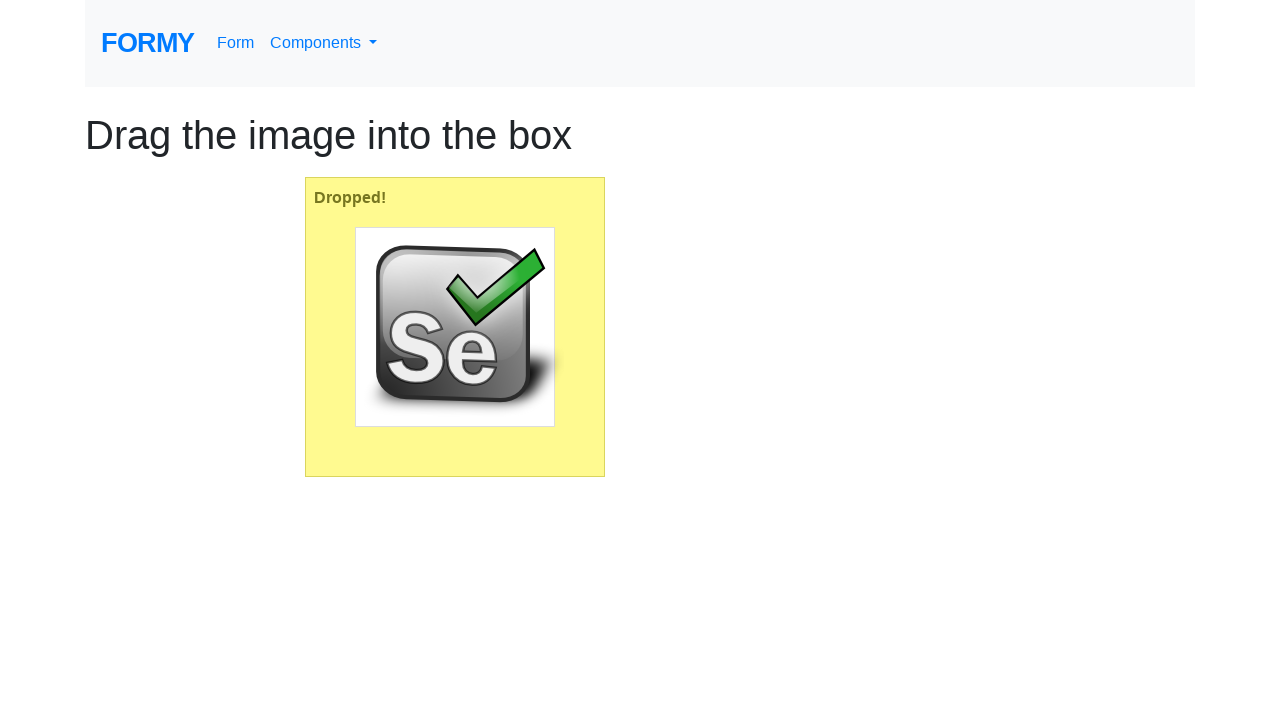

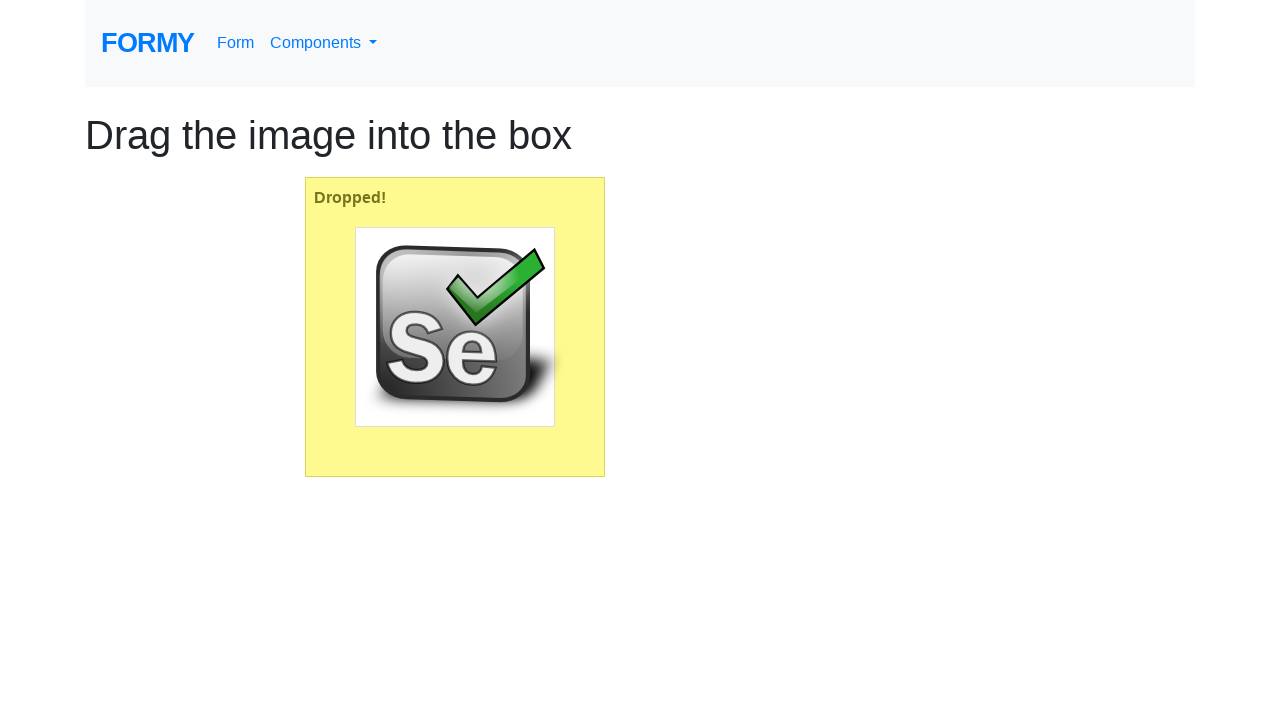